Tests that clicking 'Bill Pay' link navigates to the page and displays an error for unauthenticated users

Starting URL: https://parabank.parasoft.com/parabank/sitemap.htm

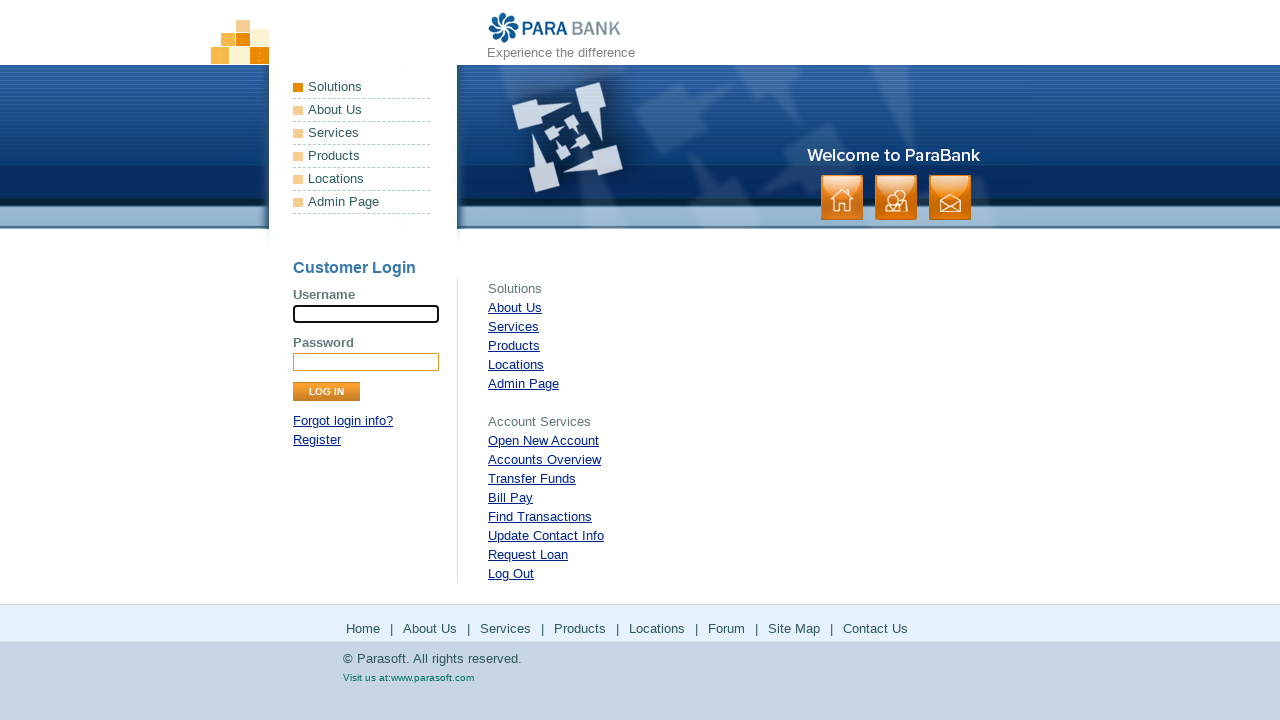

Clicked 'Bill Pay' link from sitemap at (510, 498) on #rightPanel > ul >> nth=1 >> li >> nth=3 >> a
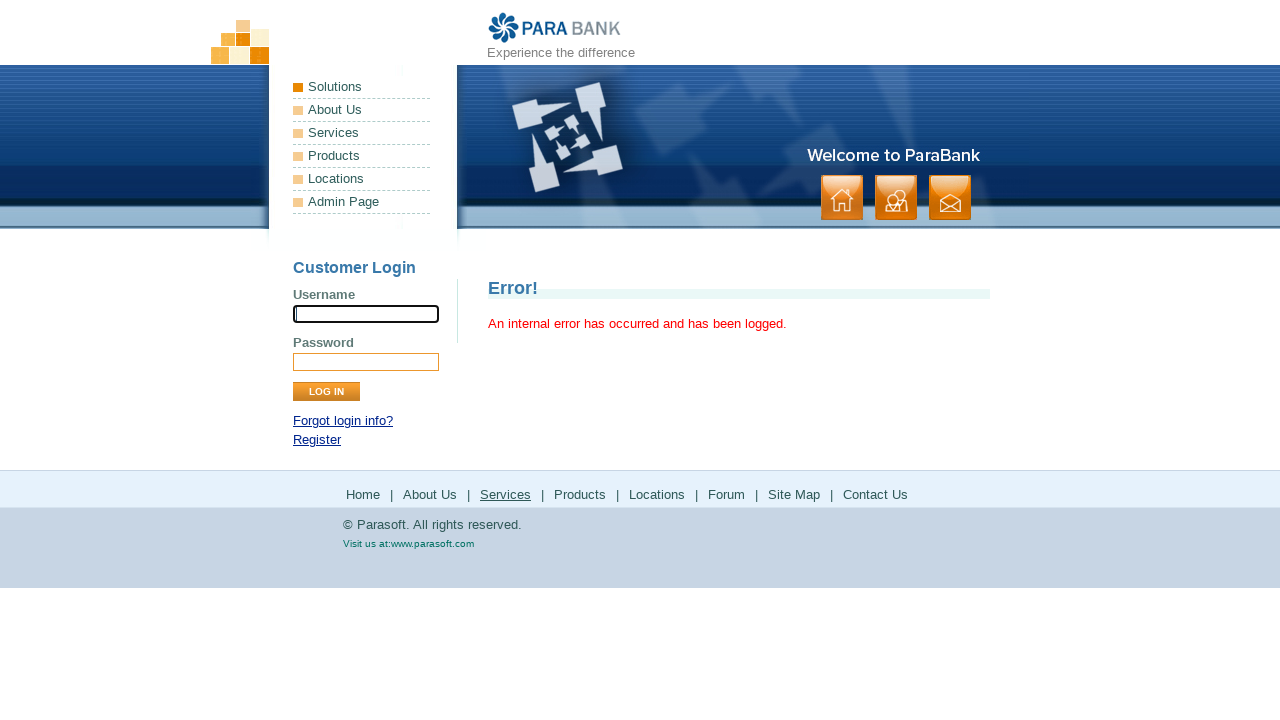

Error message appeared for unauthenticated user
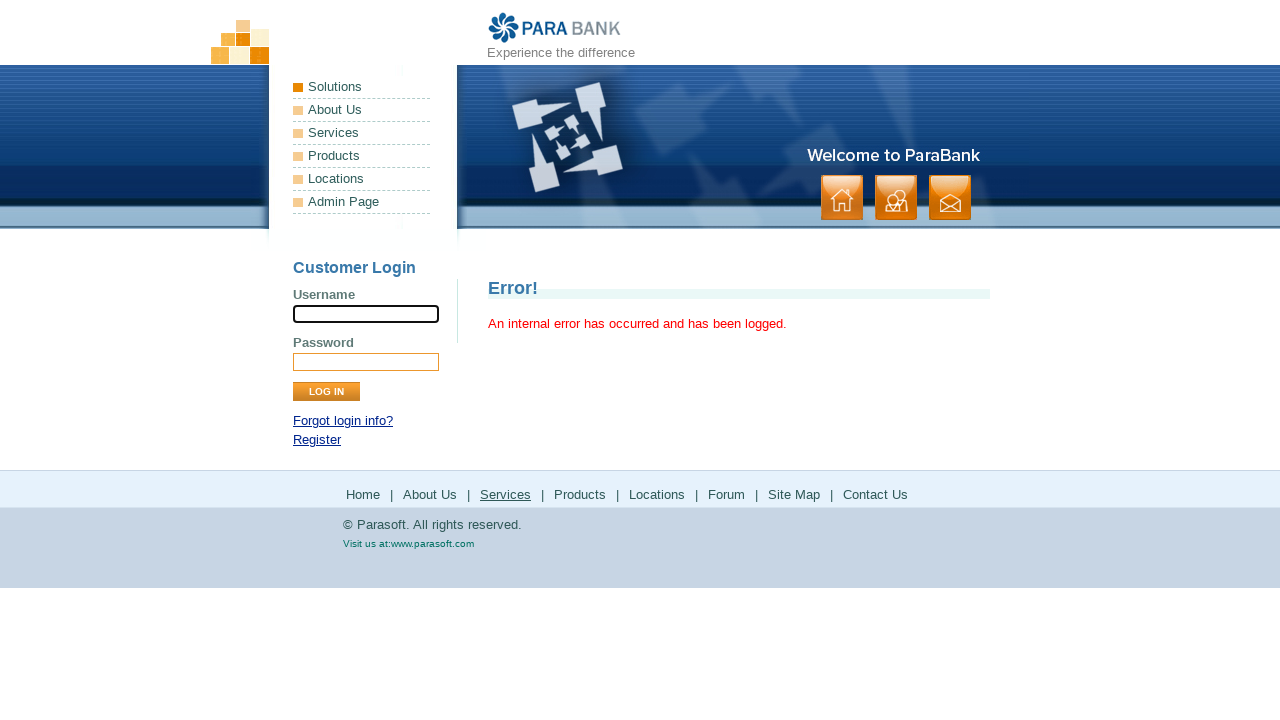

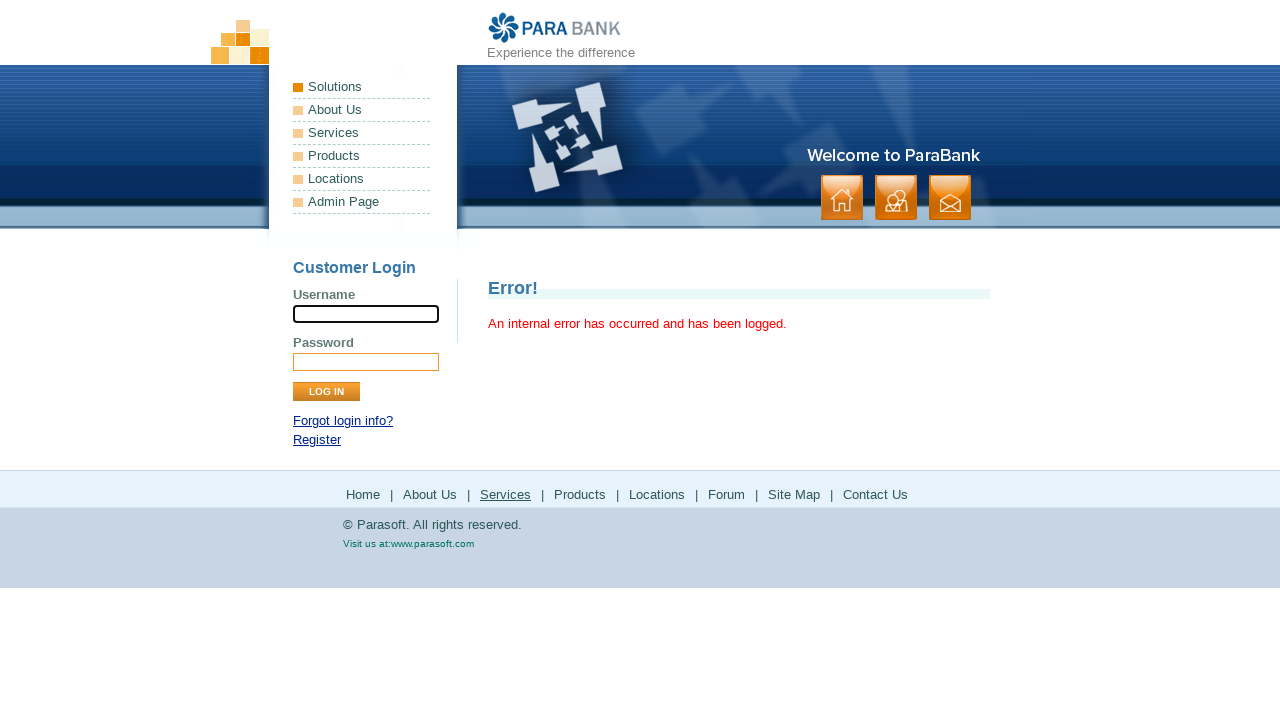